Tests browser back and forward navigation between two product pages

Starting URL: https://selenium.jacobparr.com/products/spree-bag

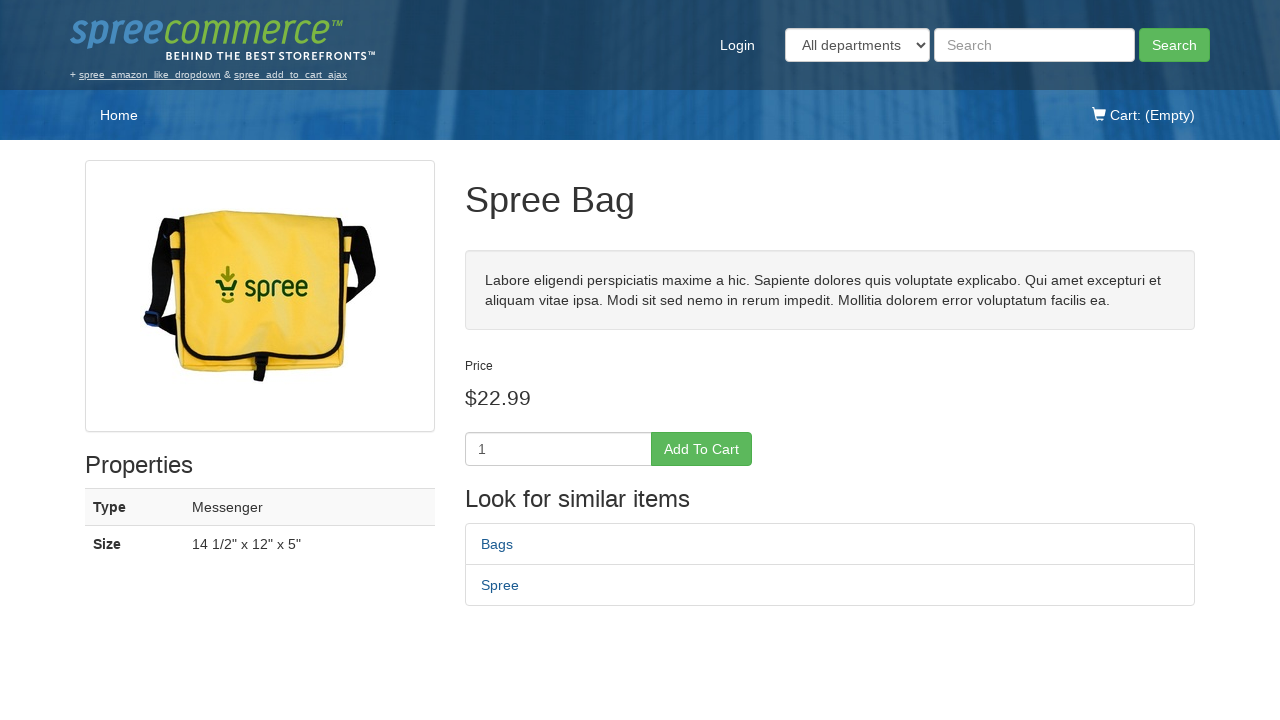

Waited for first product page (Spree Bag) to load
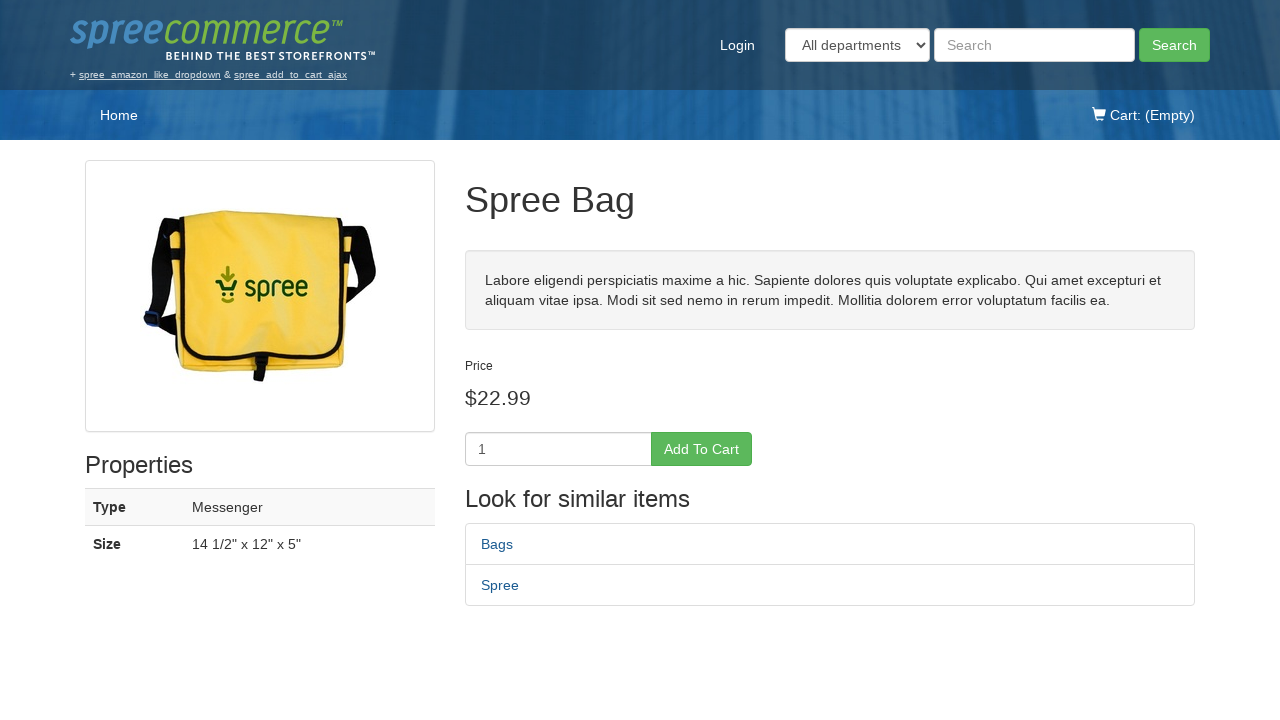

Verified first product page title is 'Spree Bag - Spree Demo Site'
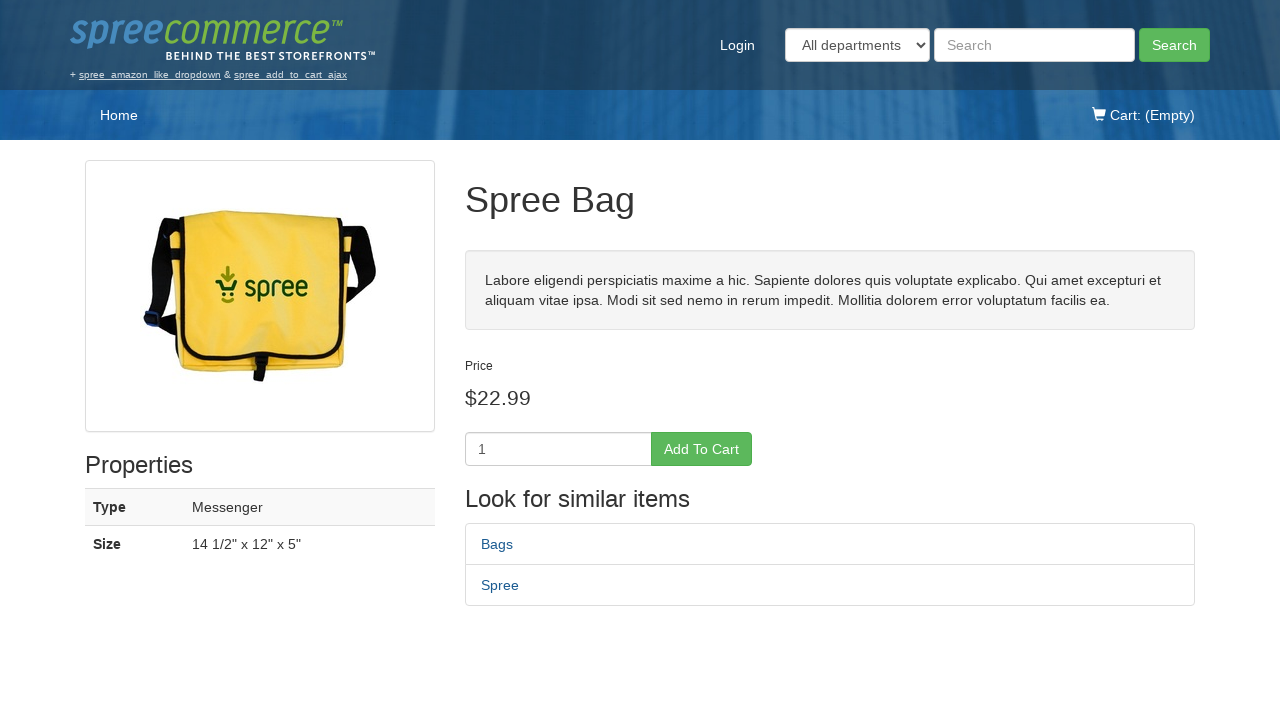

Navigated to second product page (Spree Tote)
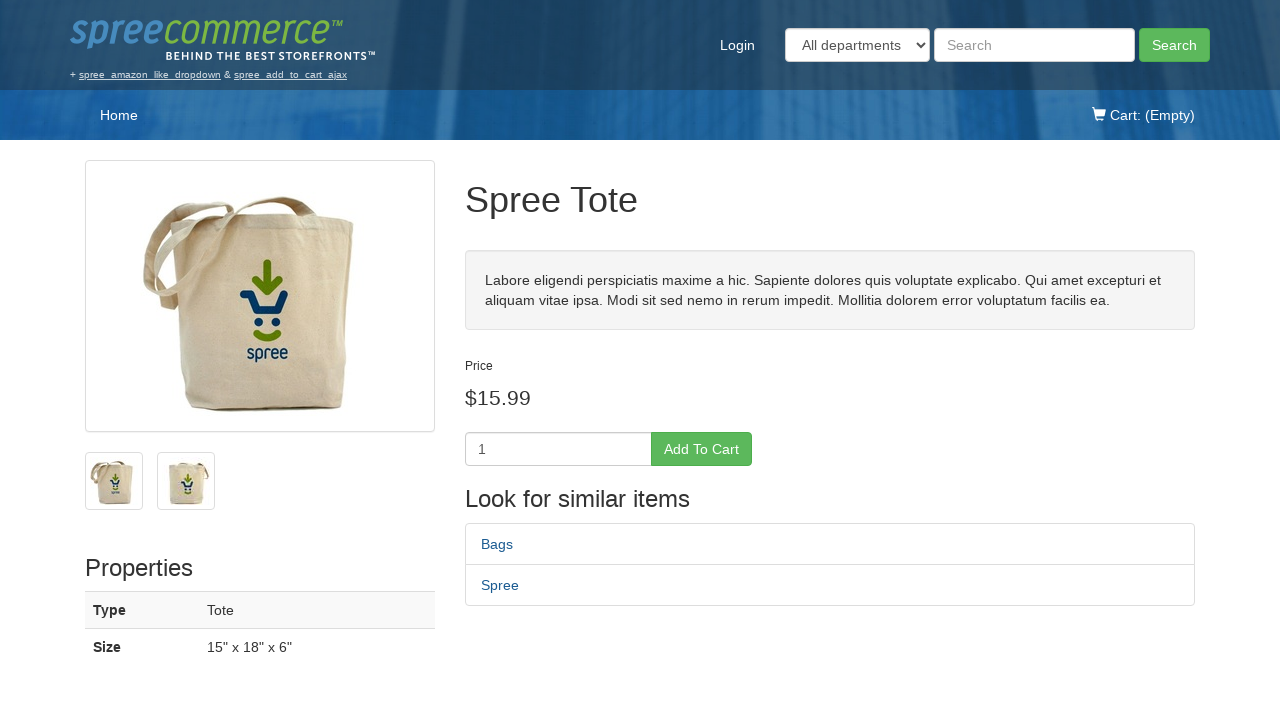

Verified second product page title is 'Spree Tote - Spree Demo Site'
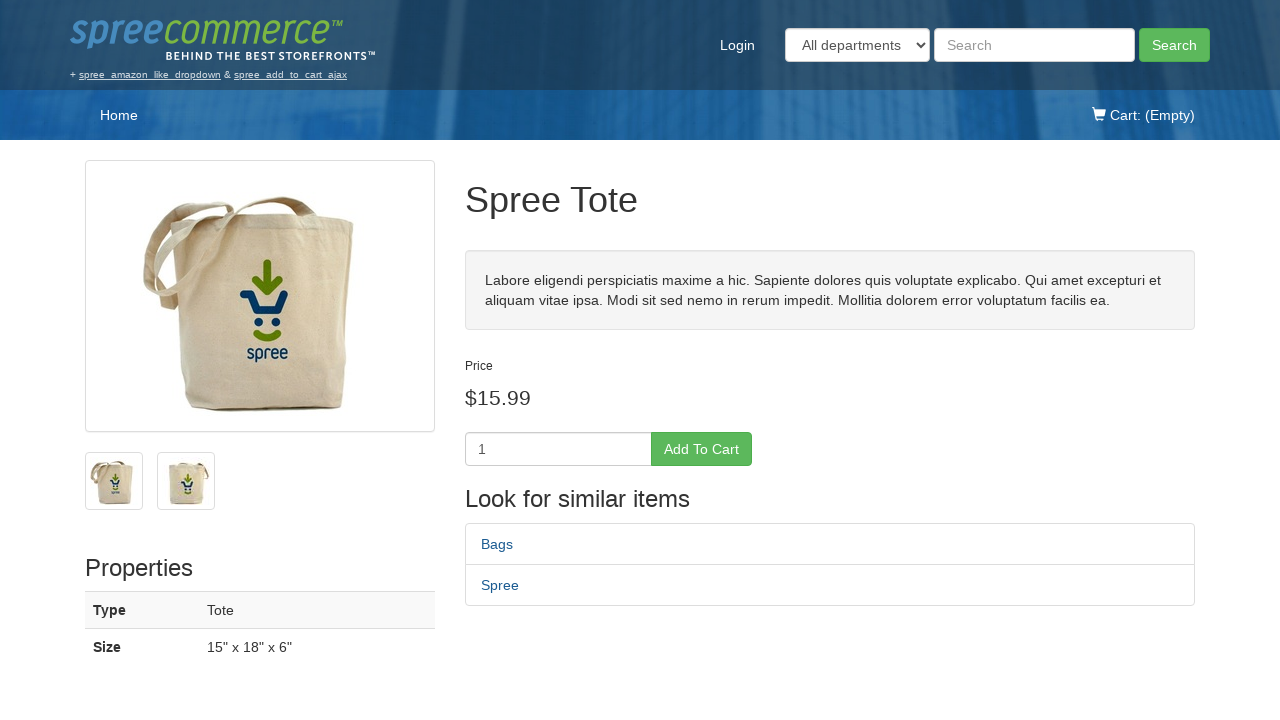

Navigated back to first product page using browser back button
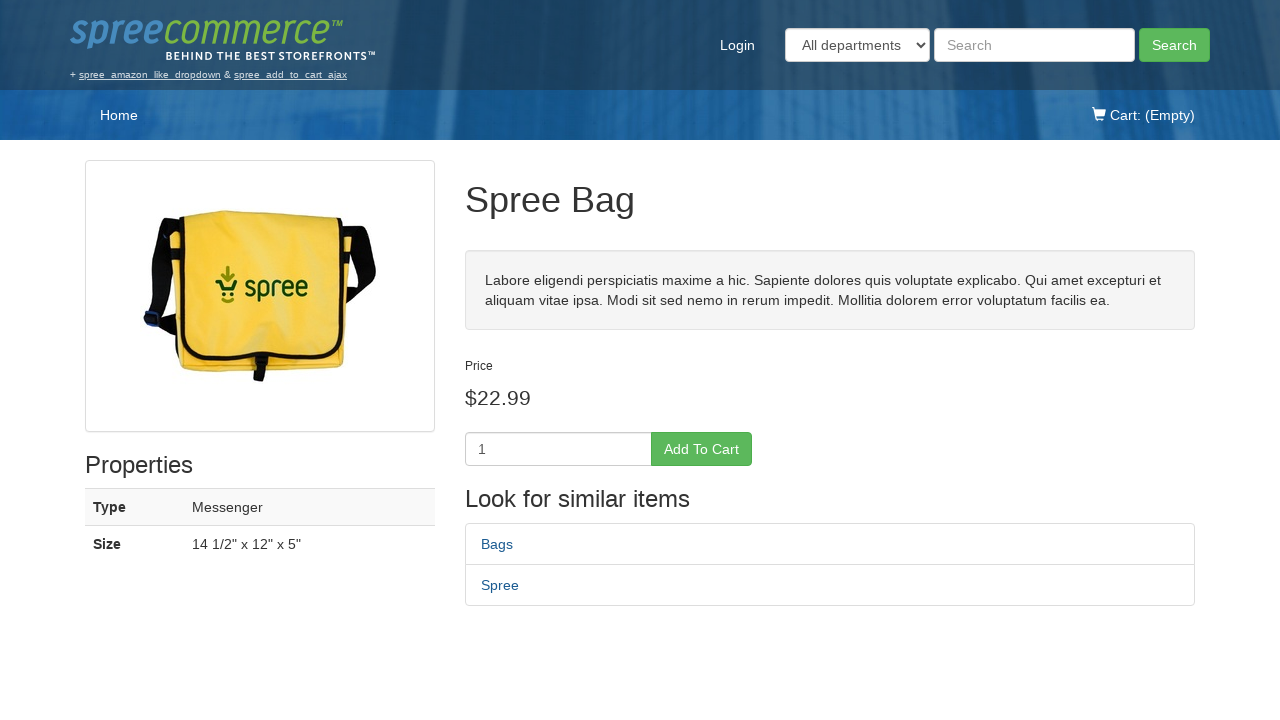

Waited for first product page to fully load
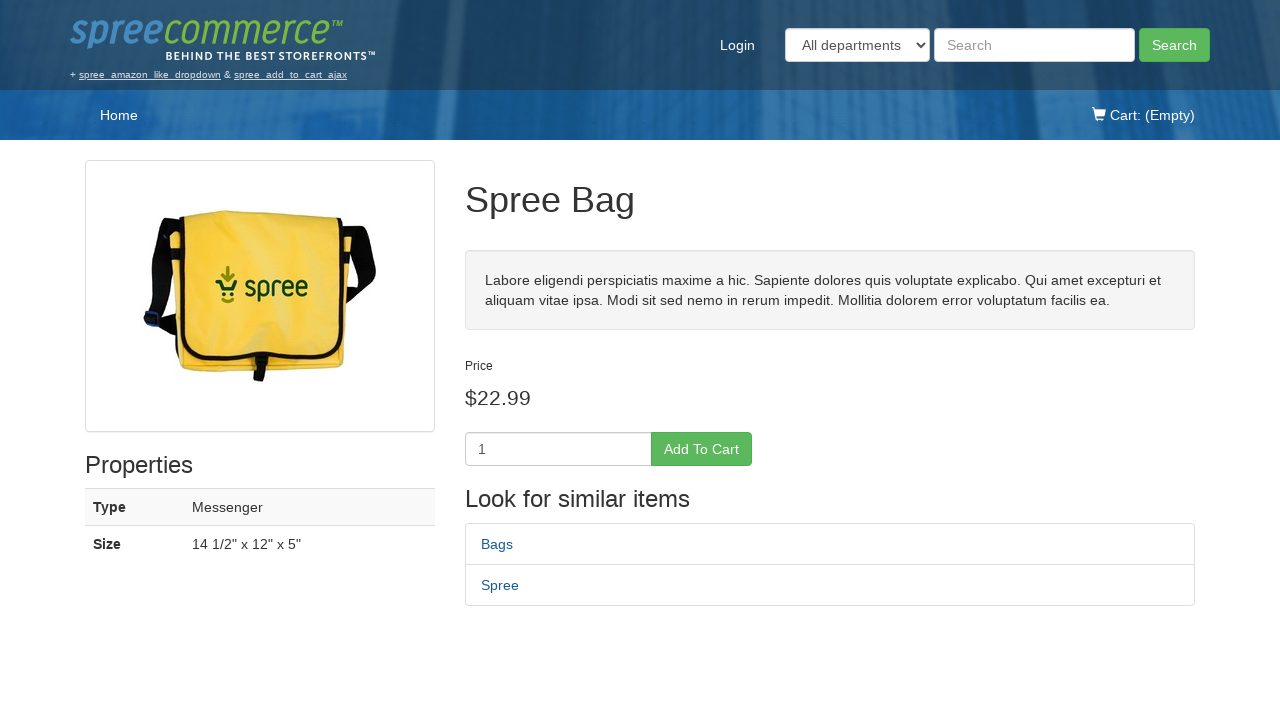

Verified back navigation returned to 'Spree Bag - Spree Demo Site'
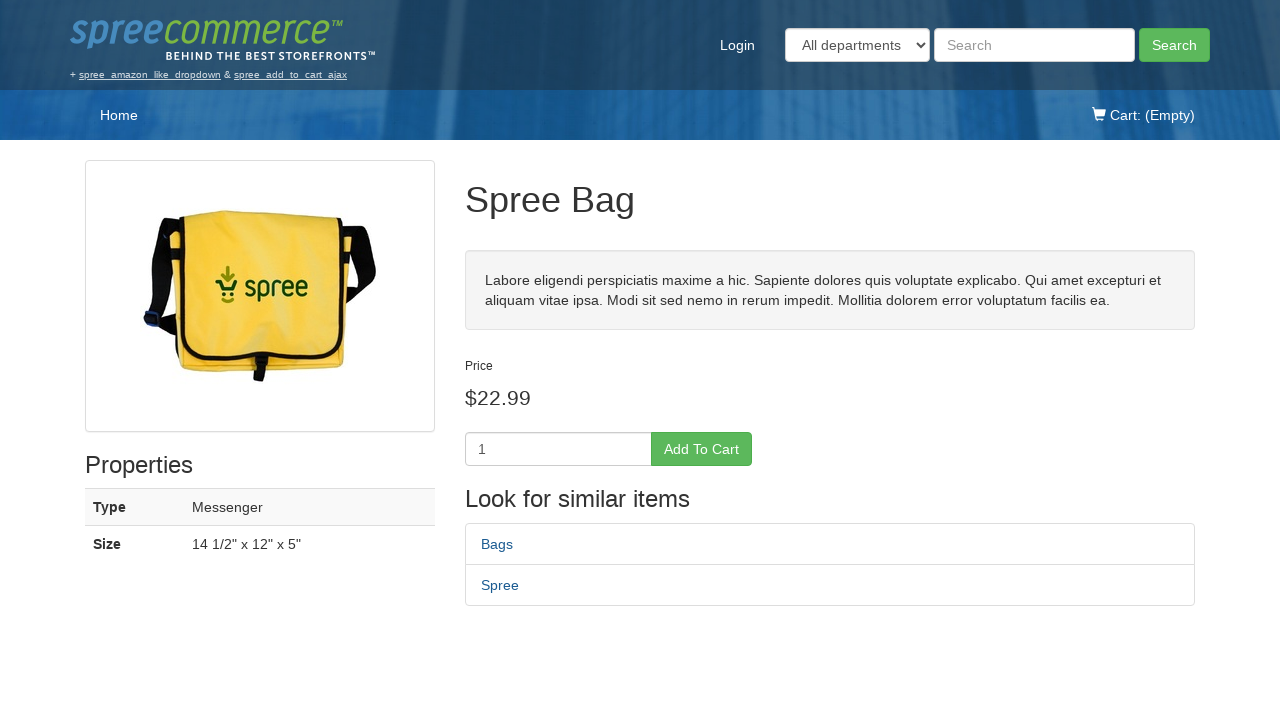

Navigated forward to second product page using browser forward button
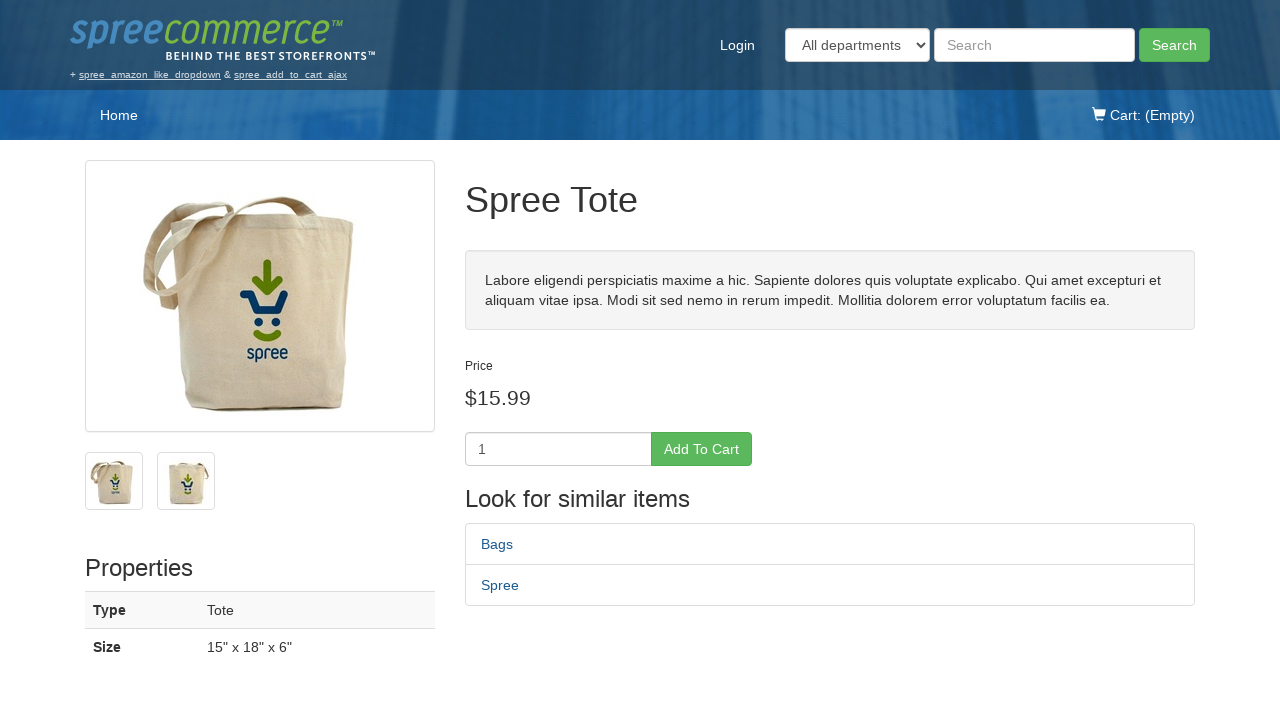

Waited for second product page to fully load
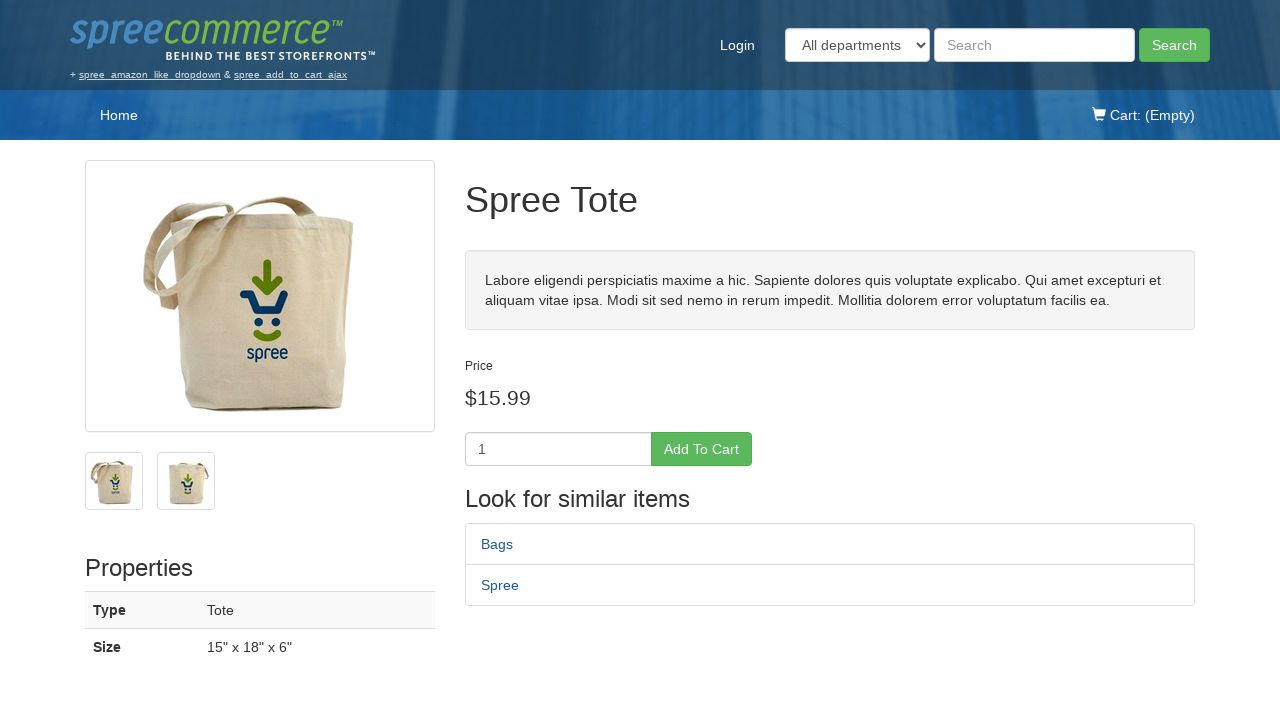

Verified forward navigation returned to 'Spree Tote - Spree Demo Site'
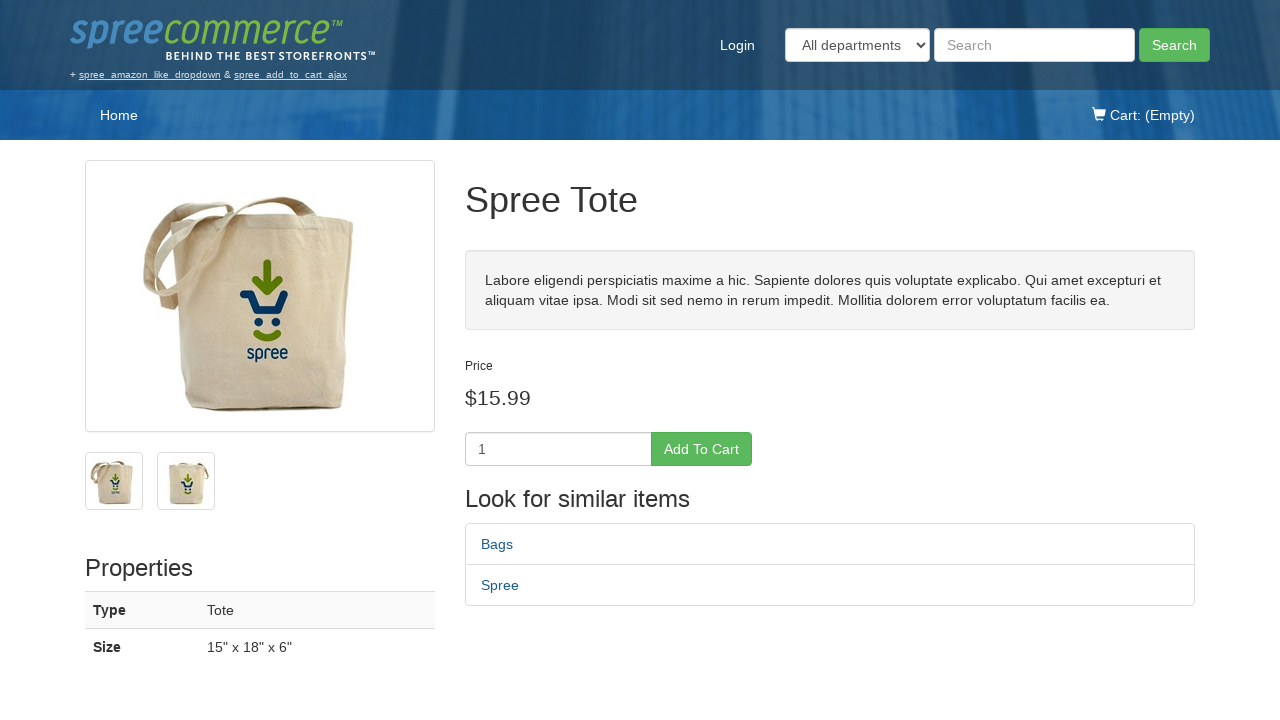

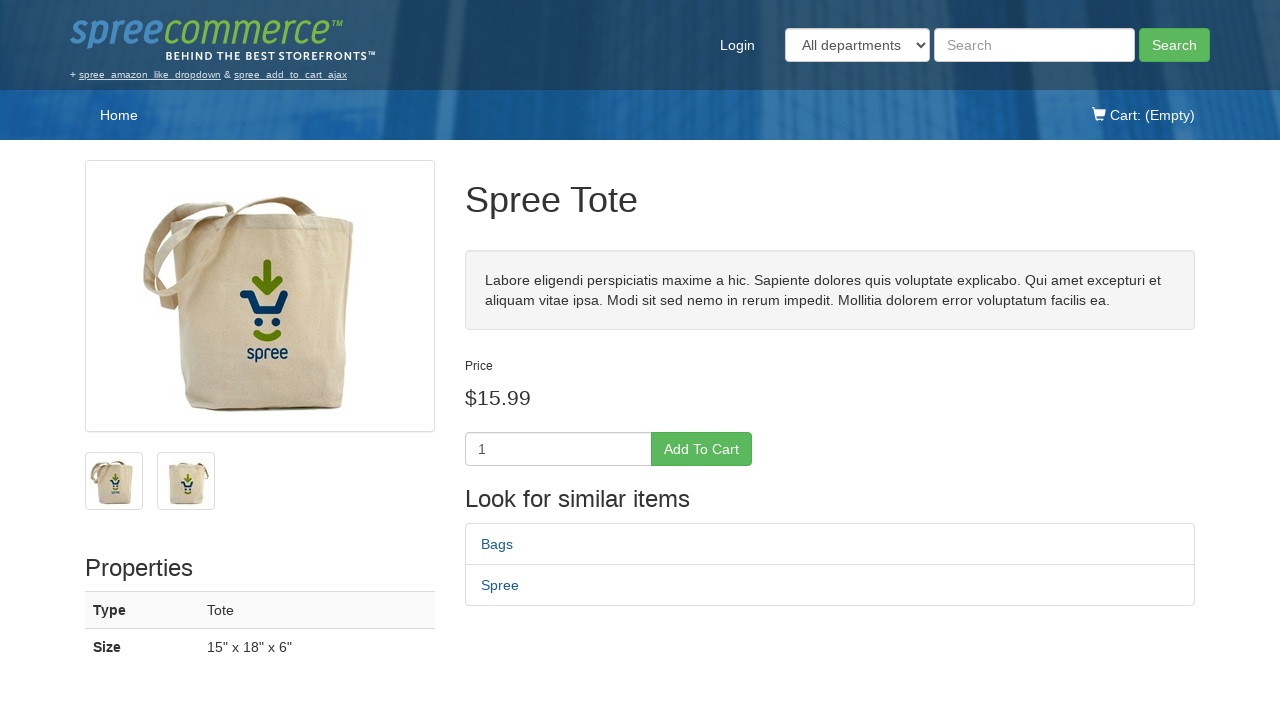